Tests navigation to Browse Languages and selects the 0-9 category to verify languages starting with numbers are displayed

Starting URL: http://www.99-bottles-of-beer.net/

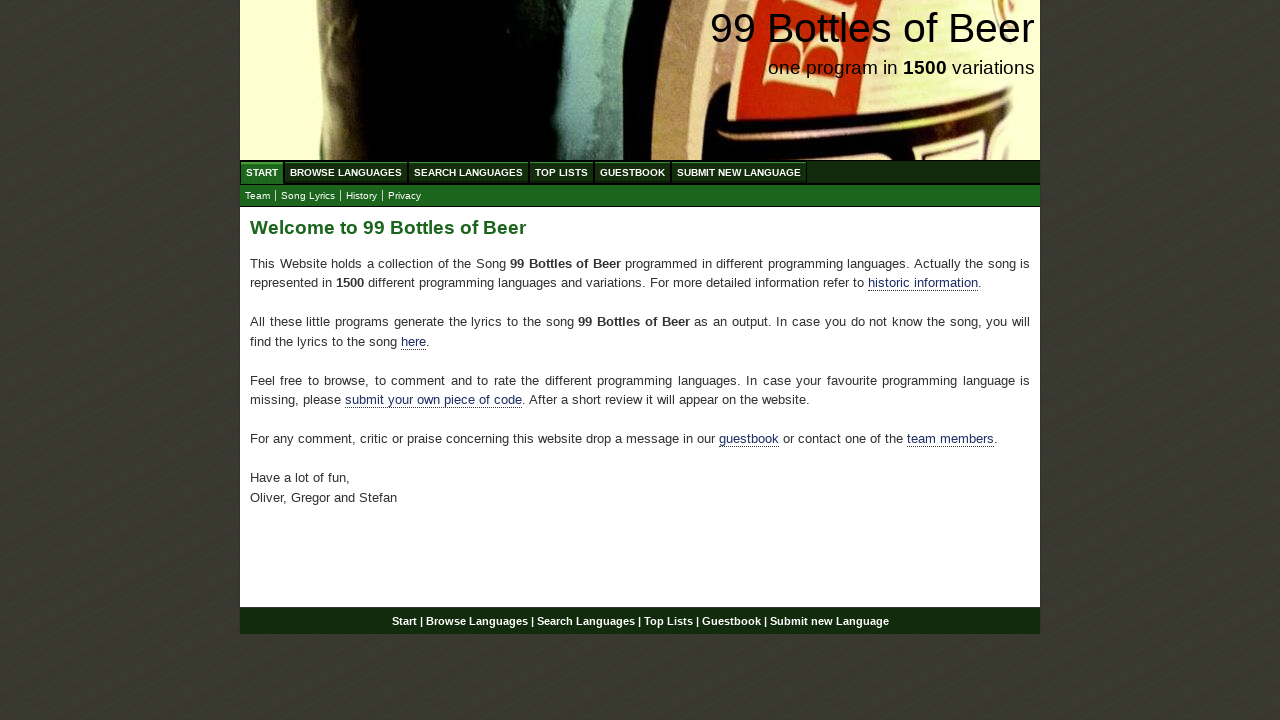

Clicked on Browse Languages menu at (346, 172) on xpath=/html/body/div/div[2]/ul[1]/li[2]/a
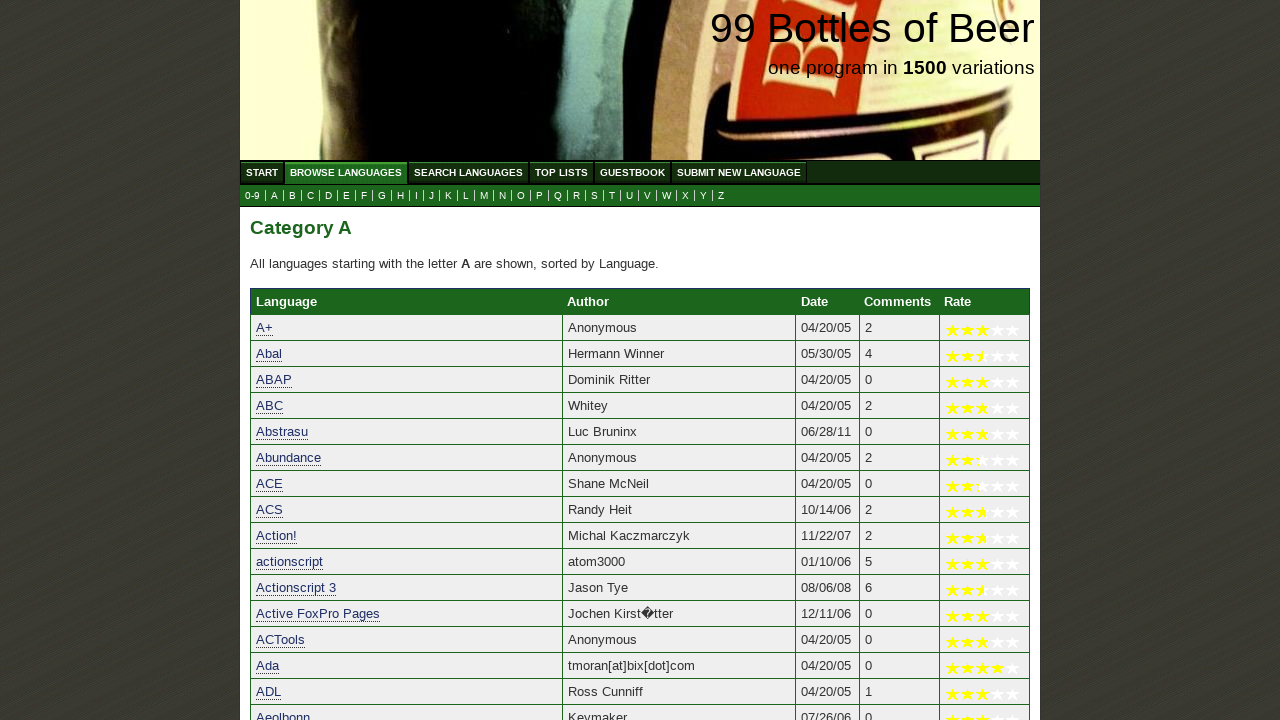

Clicked on 0-9 submenu category at (252, 196) on xpath=/html/body/div/div[2]/ul[2]/li[1]/a
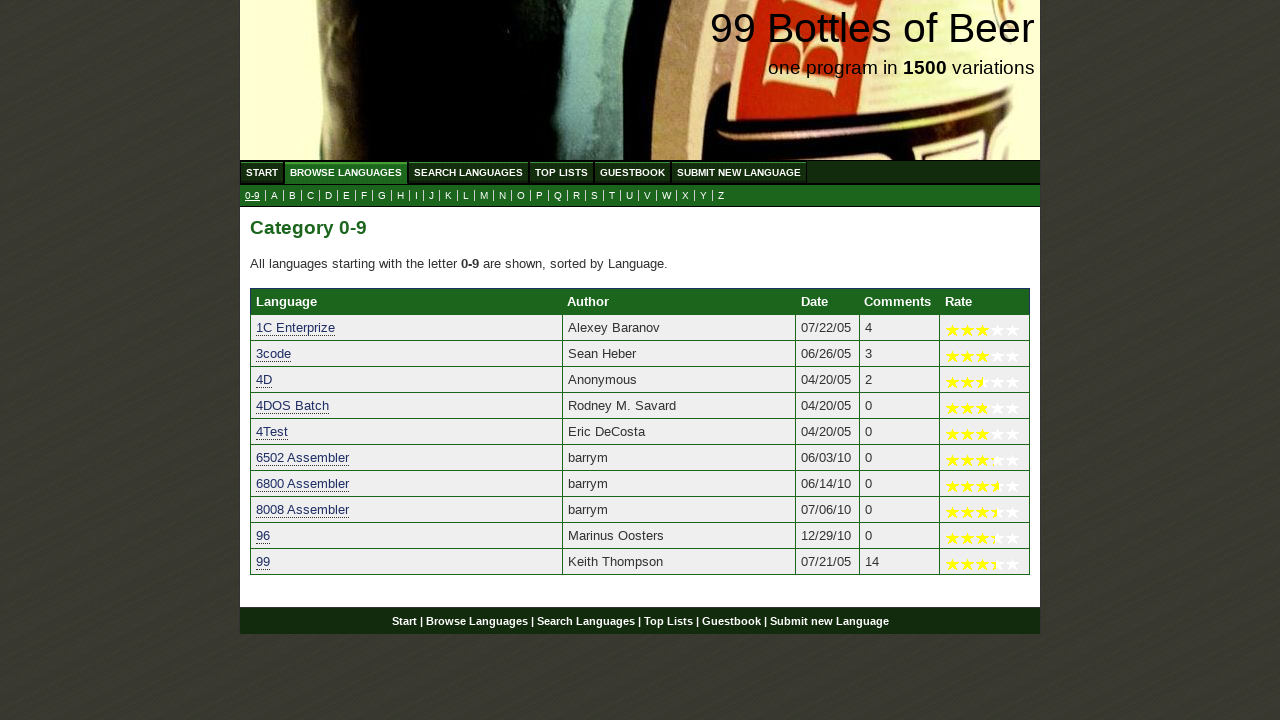

Verified the table with languages starting with numbers is displayed
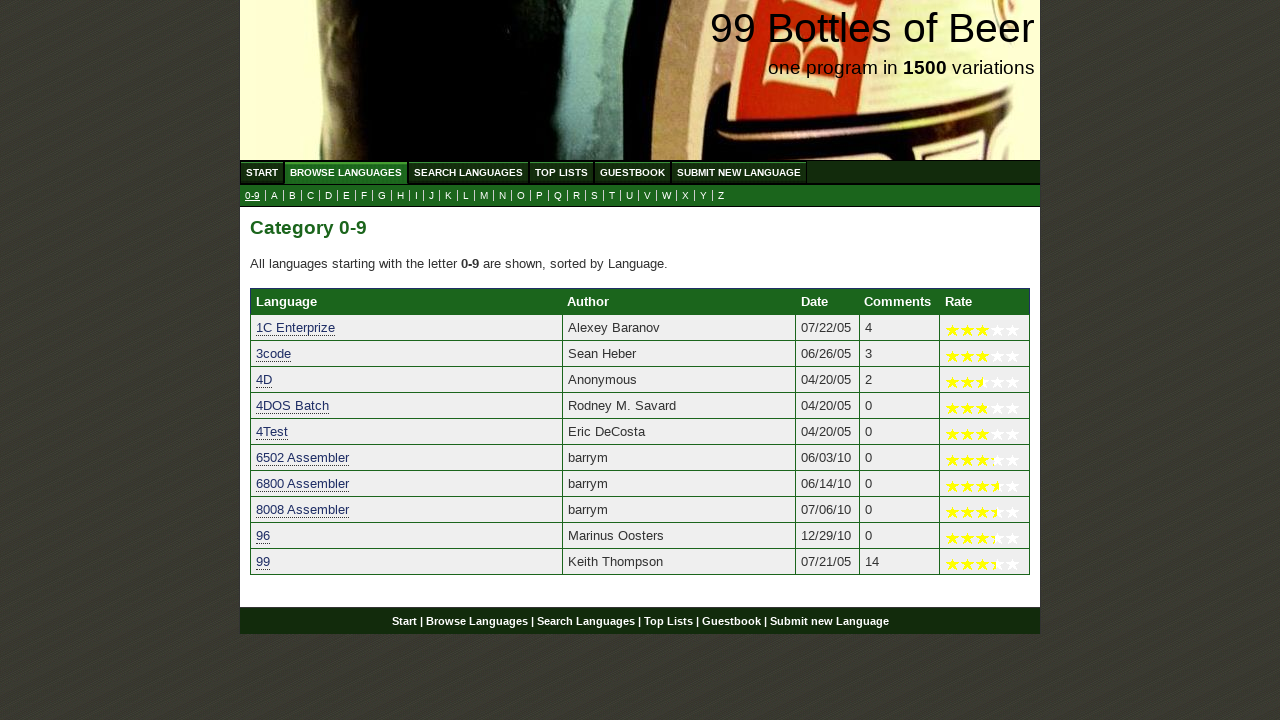

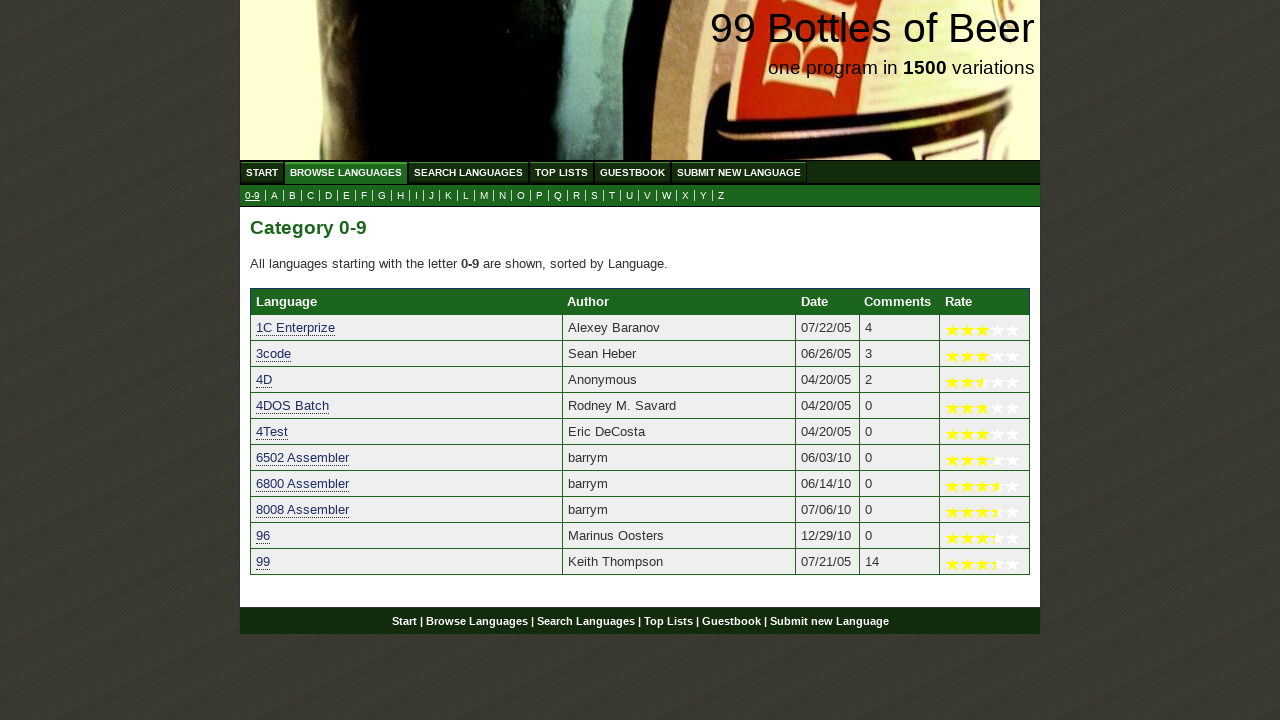